Tests JavaScript alert functionality by clicking the JS Alert button, verifying the alert text, and accepting the alert

Starting URL: https://the-internet.herokuapp.com/javascript_alerts

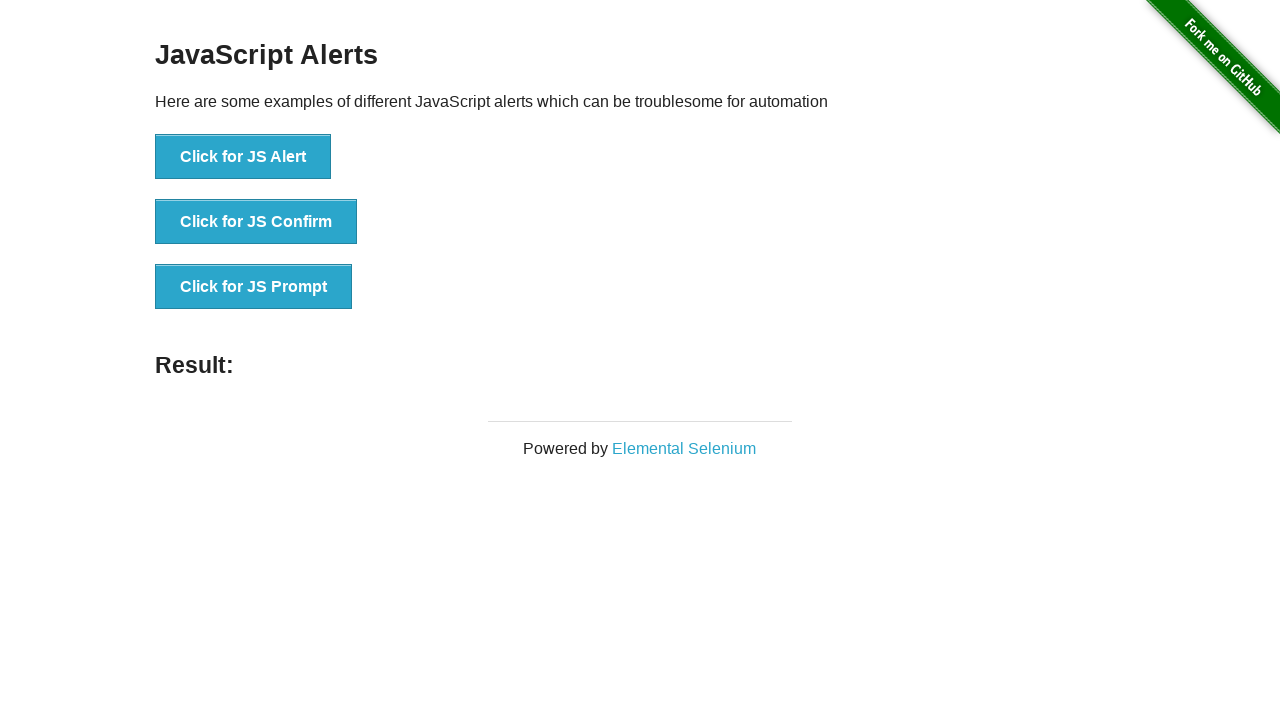

Clicked the JS Alert button at (243, 157) on text='Click for JS Alert'
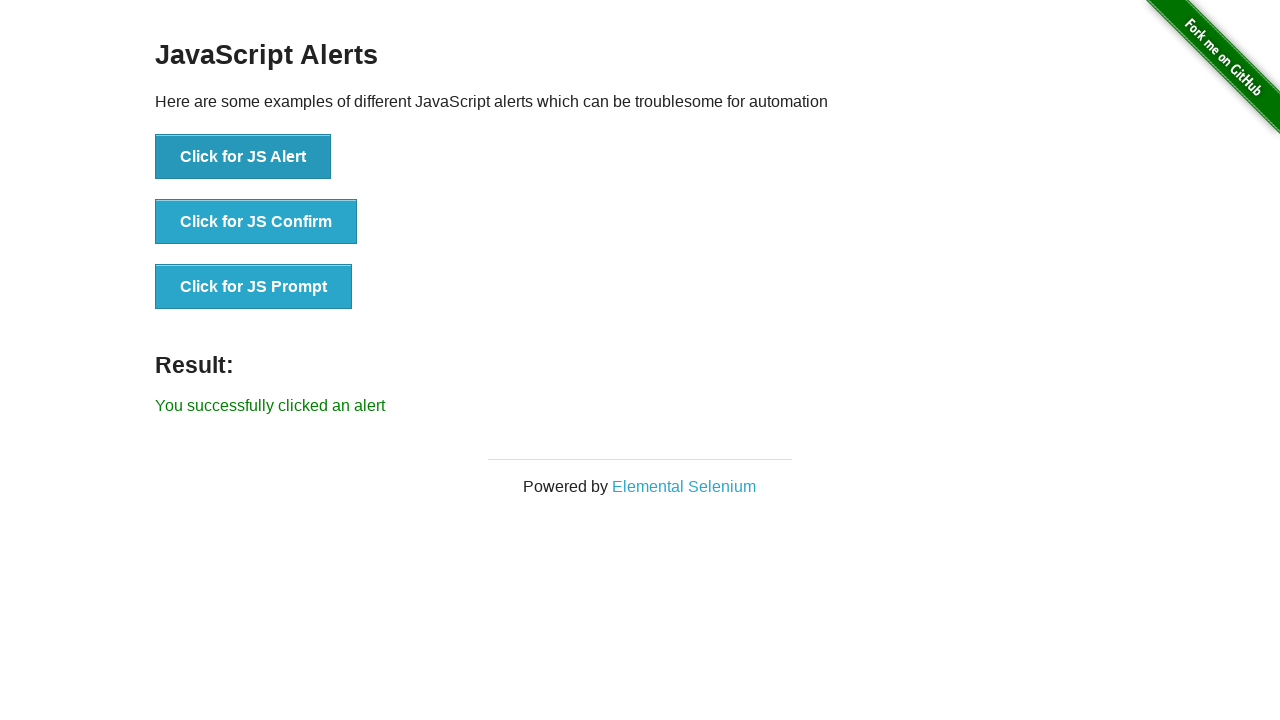

Set up dialog handler to accept alerts
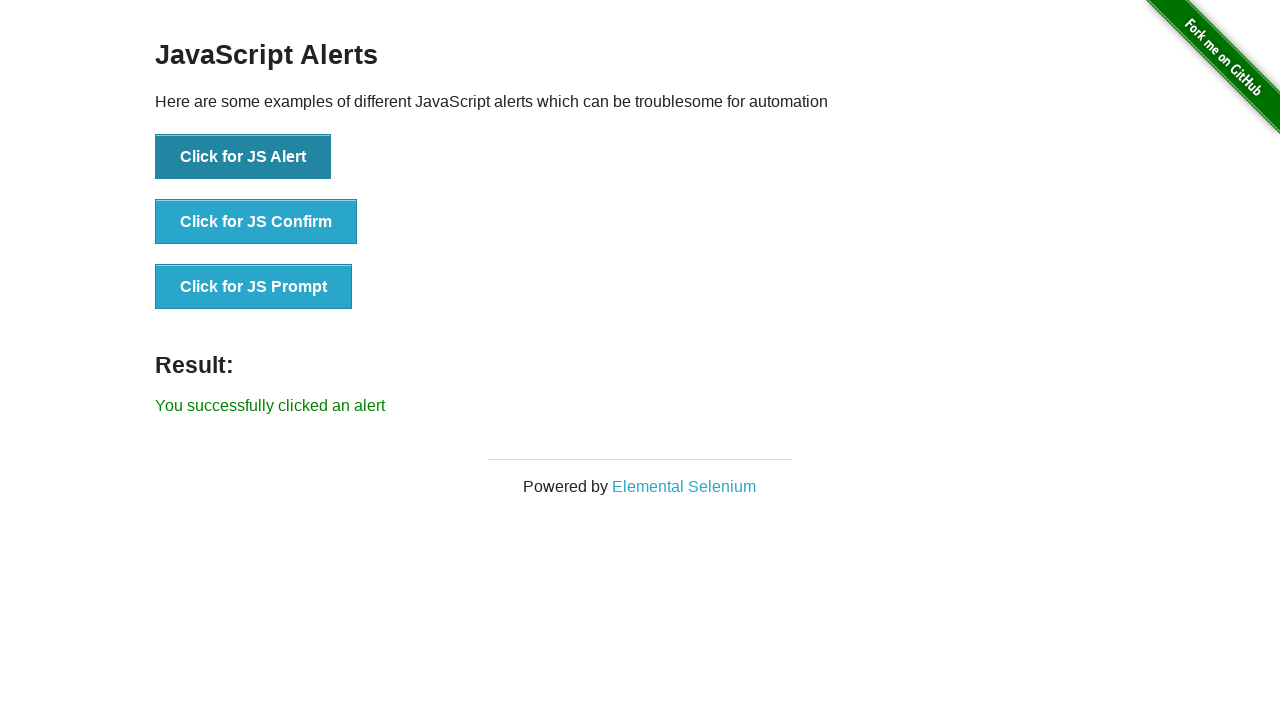

Alert was accepted and dialog closed
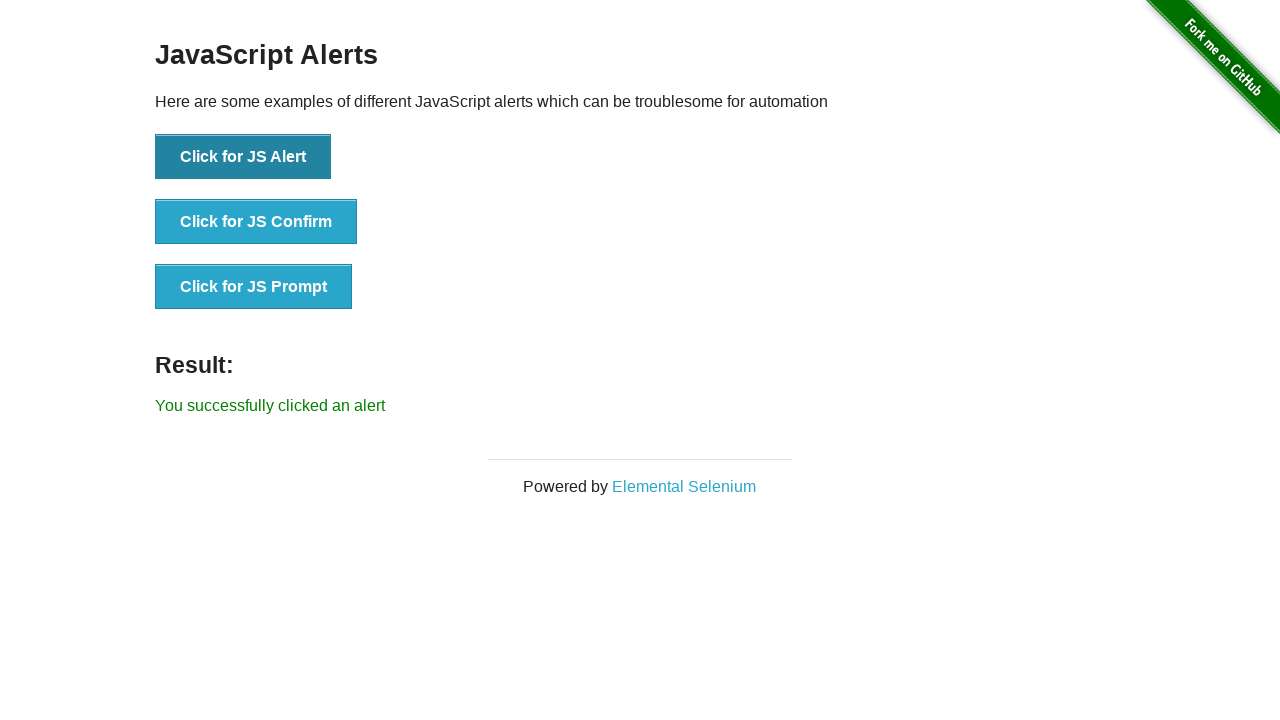

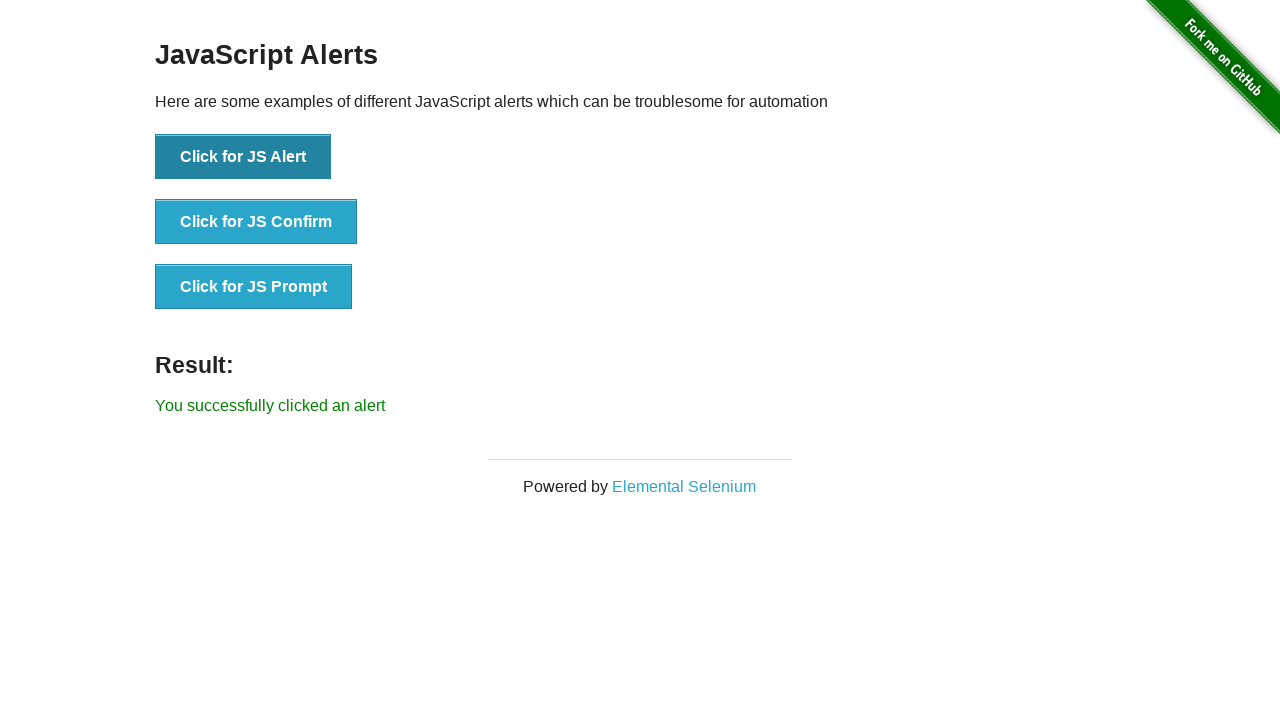